Tests dropdown selection by selecting Option 2 and verifying it's selected

Starting URL: https://the-internet.herokuapp.com/

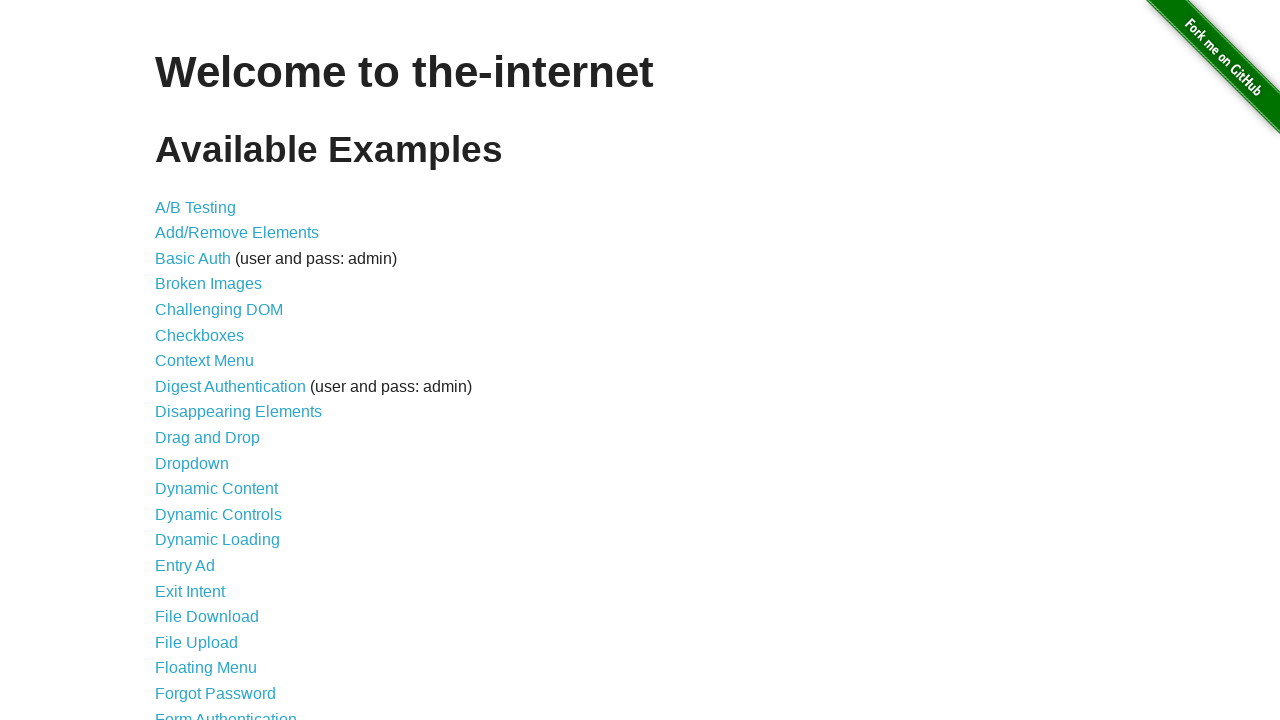

Clicked on Dropdown link to navigate to dropdown page at (192, 463) on text=Dropdown
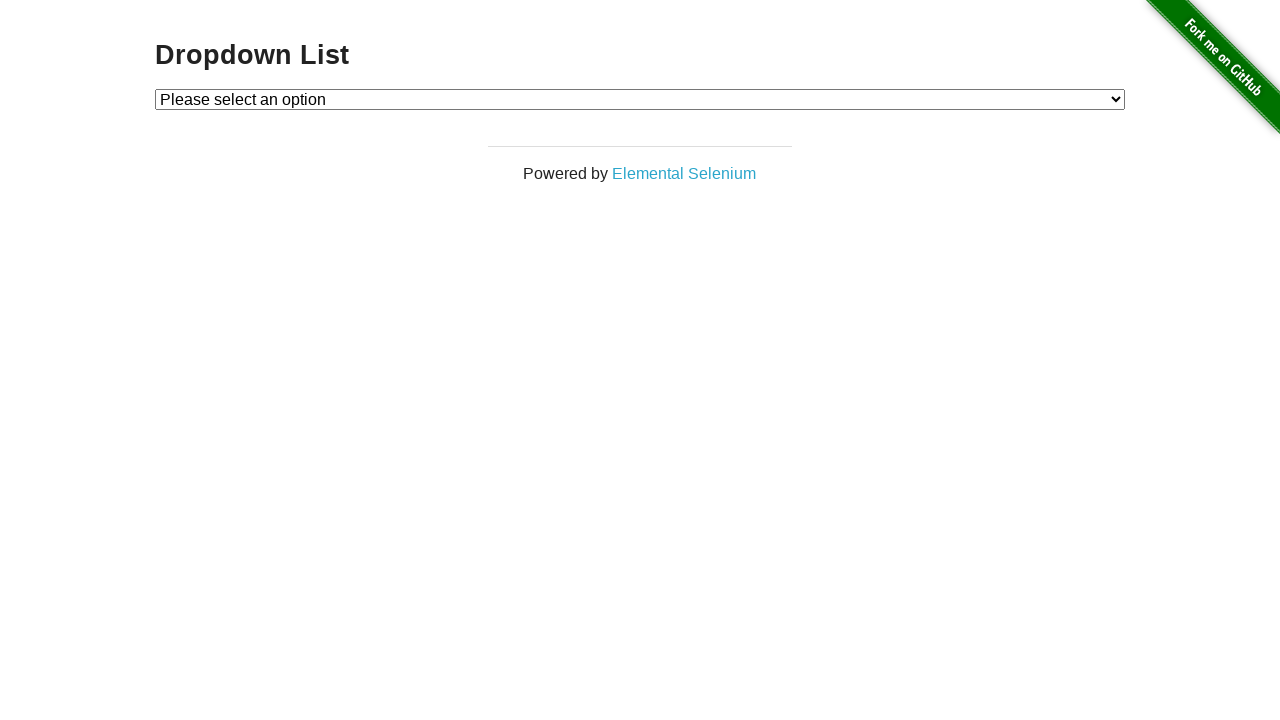

Selected Option 2 from dropdown using index 2 on #dropdown
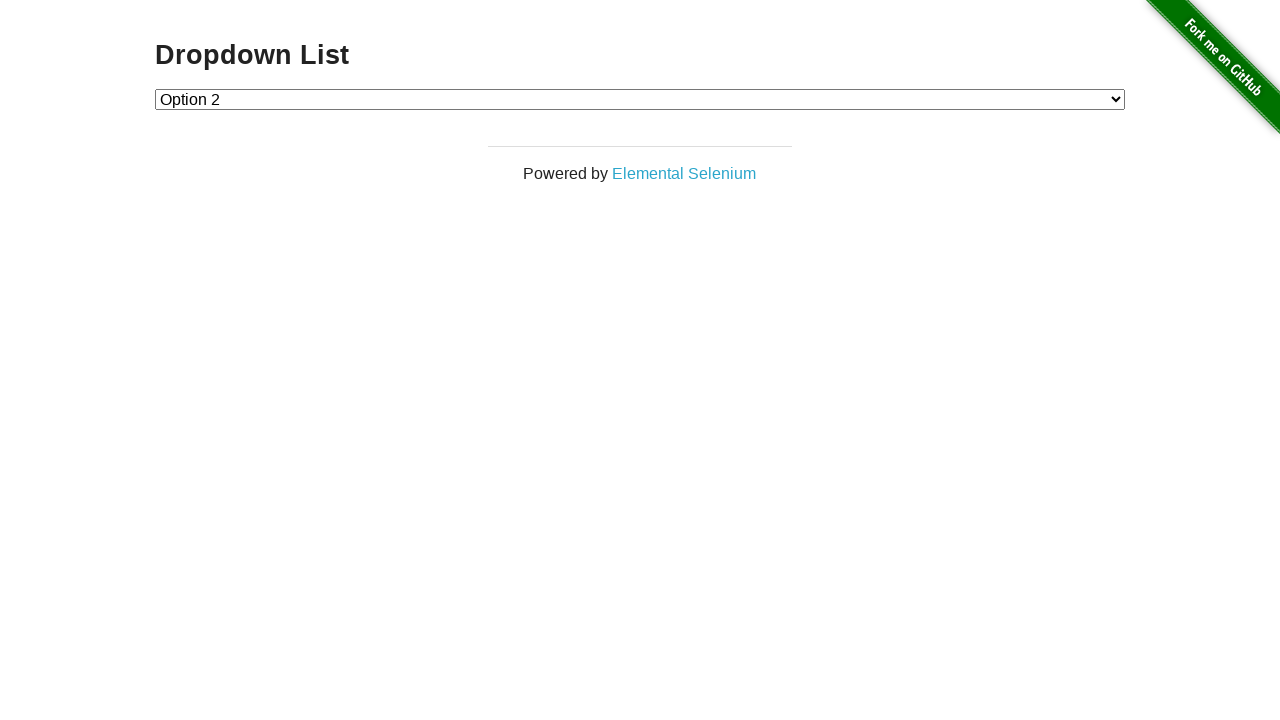

Verified that Option 2 (value '2') is selected in dropdown
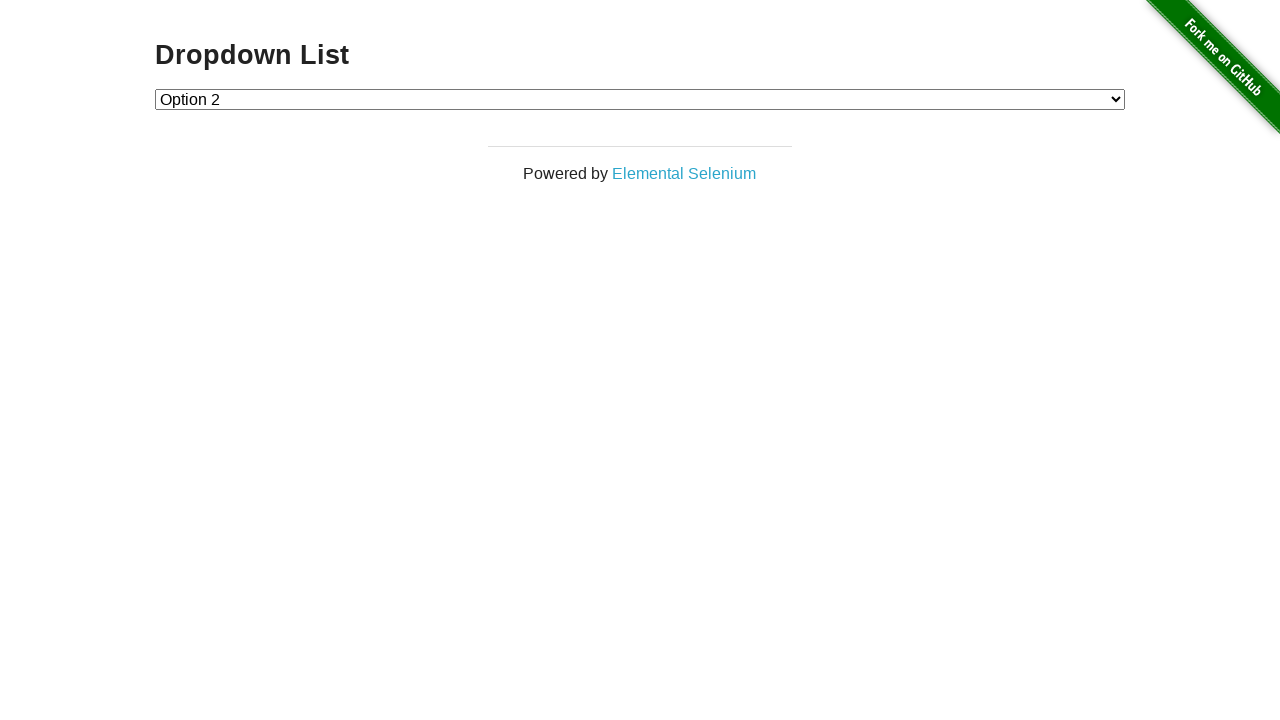

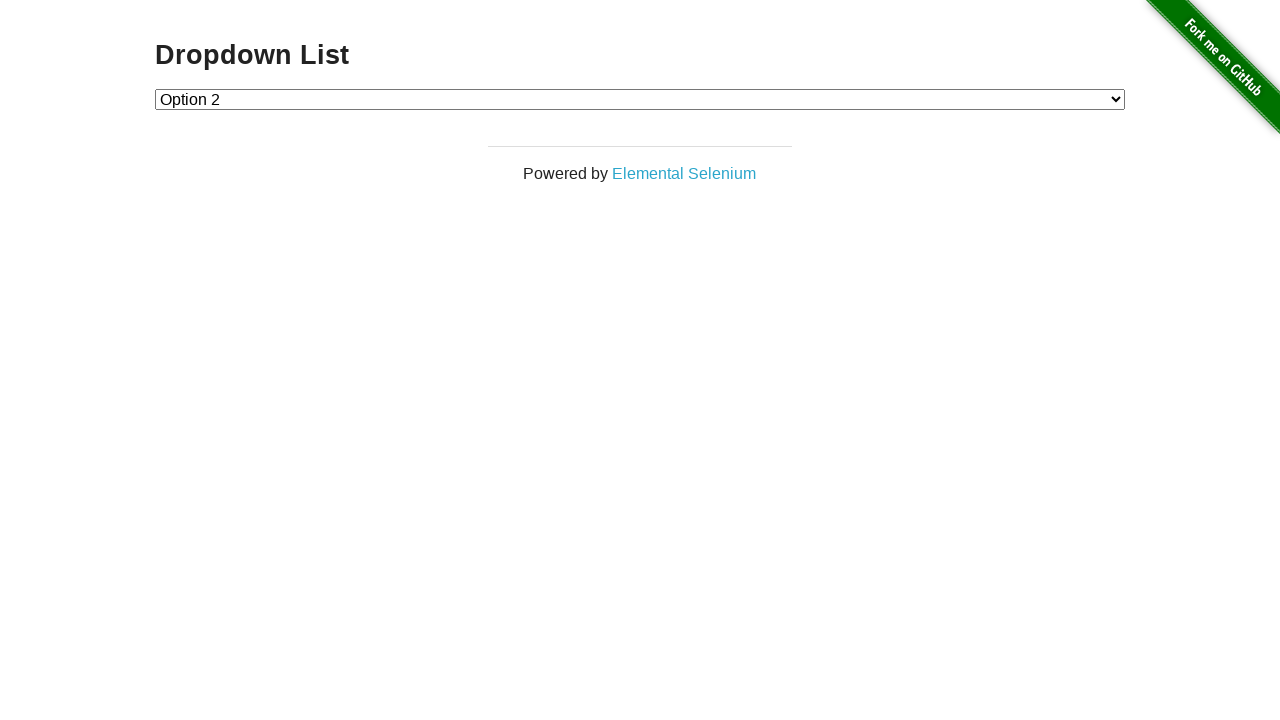